Tests handling JavaScript alert using explicit wait approach, accepting the alert after it appears.

Starting URL: https://the-internet.herokuapp.com/javascript_alerts

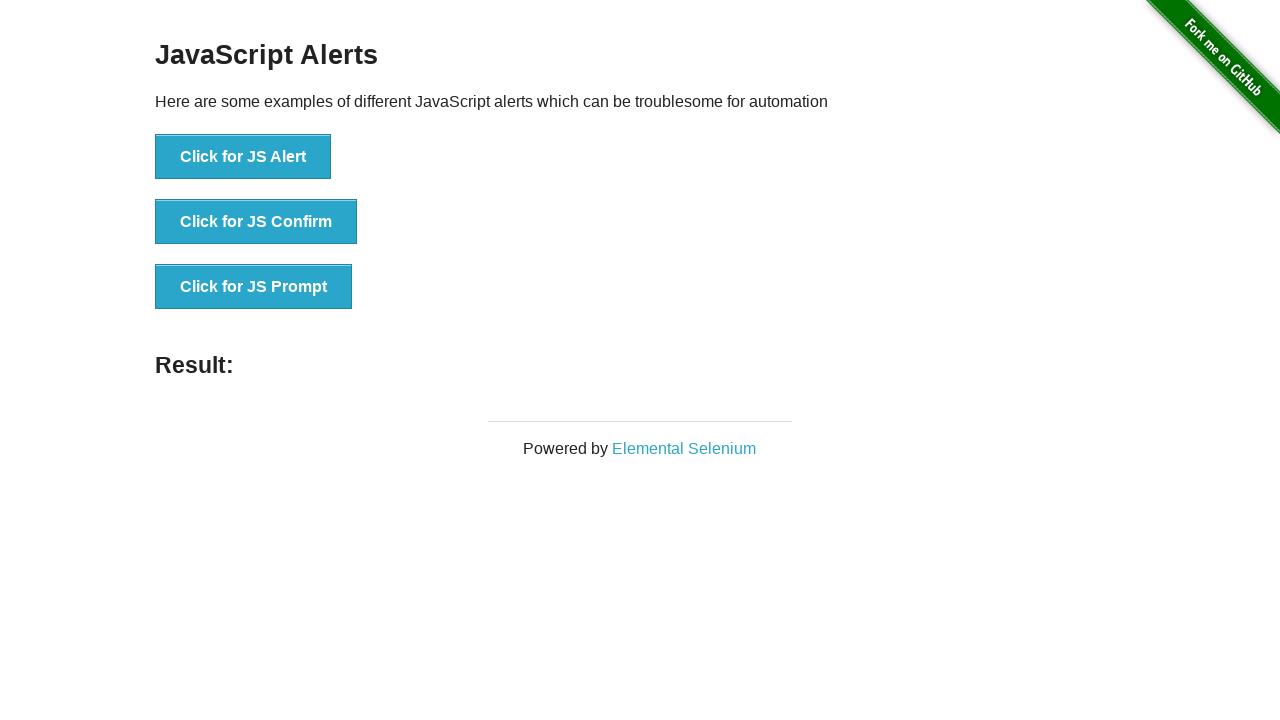

Set up dialog handler to accept alerts
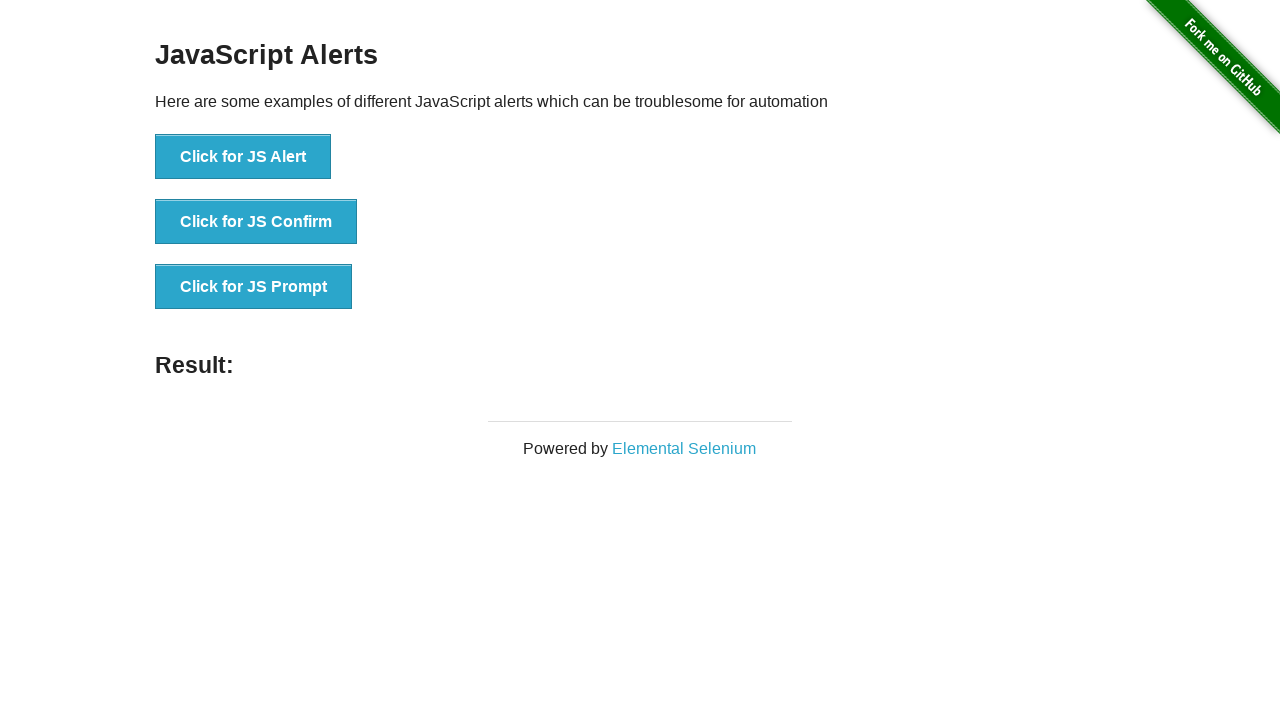

Clicked button to trigger JavaScript alert at (243, 157) on button[onclick='jsAlert()']
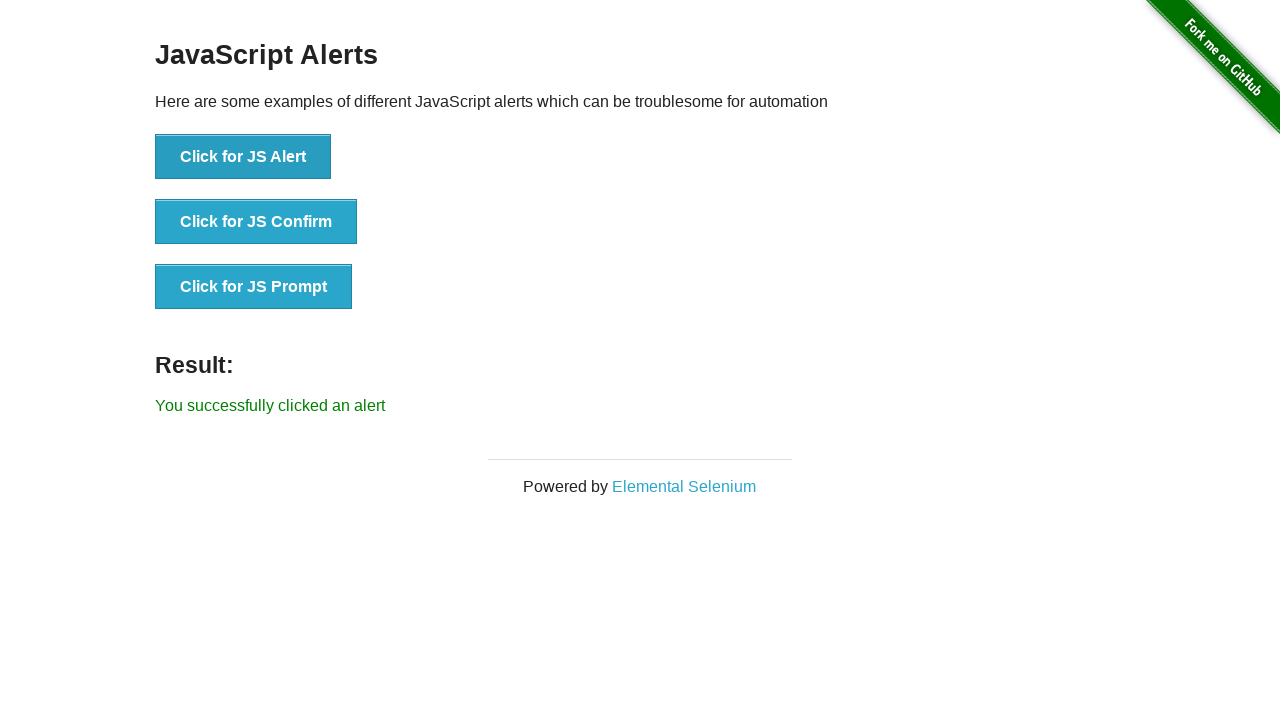

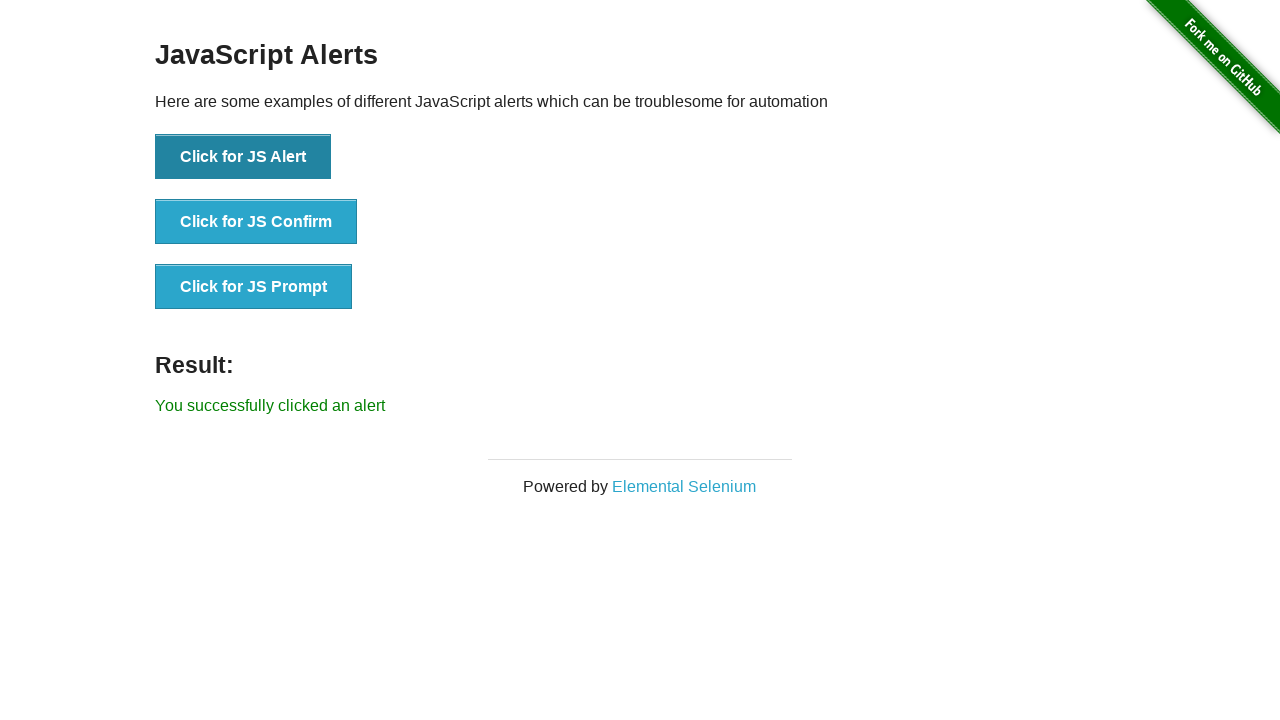